Tests Google Translate by entering a Hebrew word into the translation textarea to translate it to English

Starting URL: https://translate.google.com/#view=home&op=translate&sl=iw&tl=en

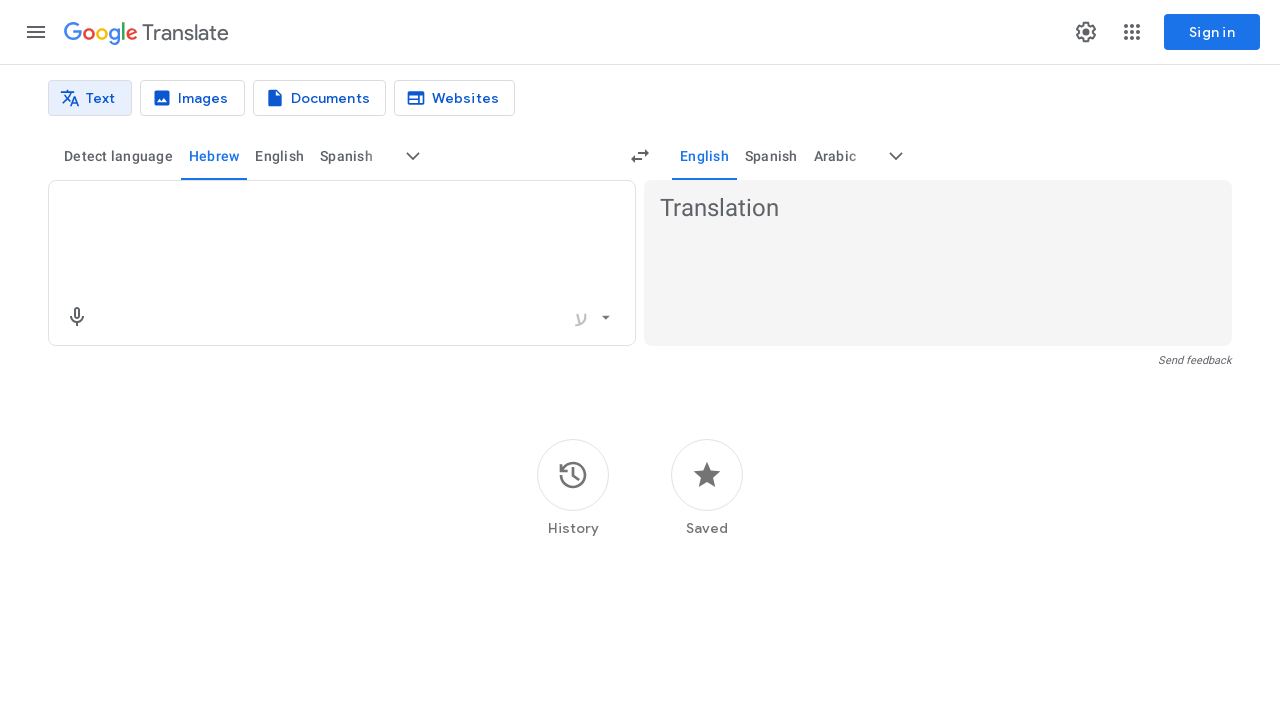

Entered Hebrew word 'שלום' into the translation textarea on textarea
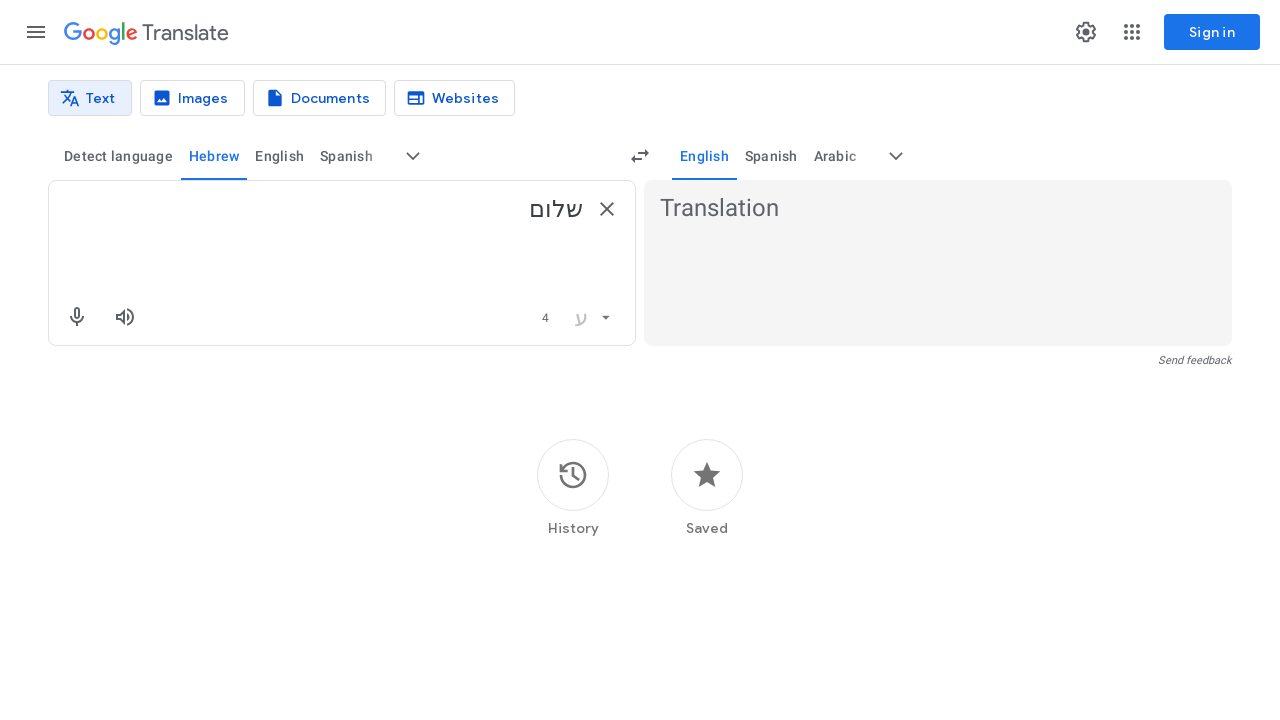

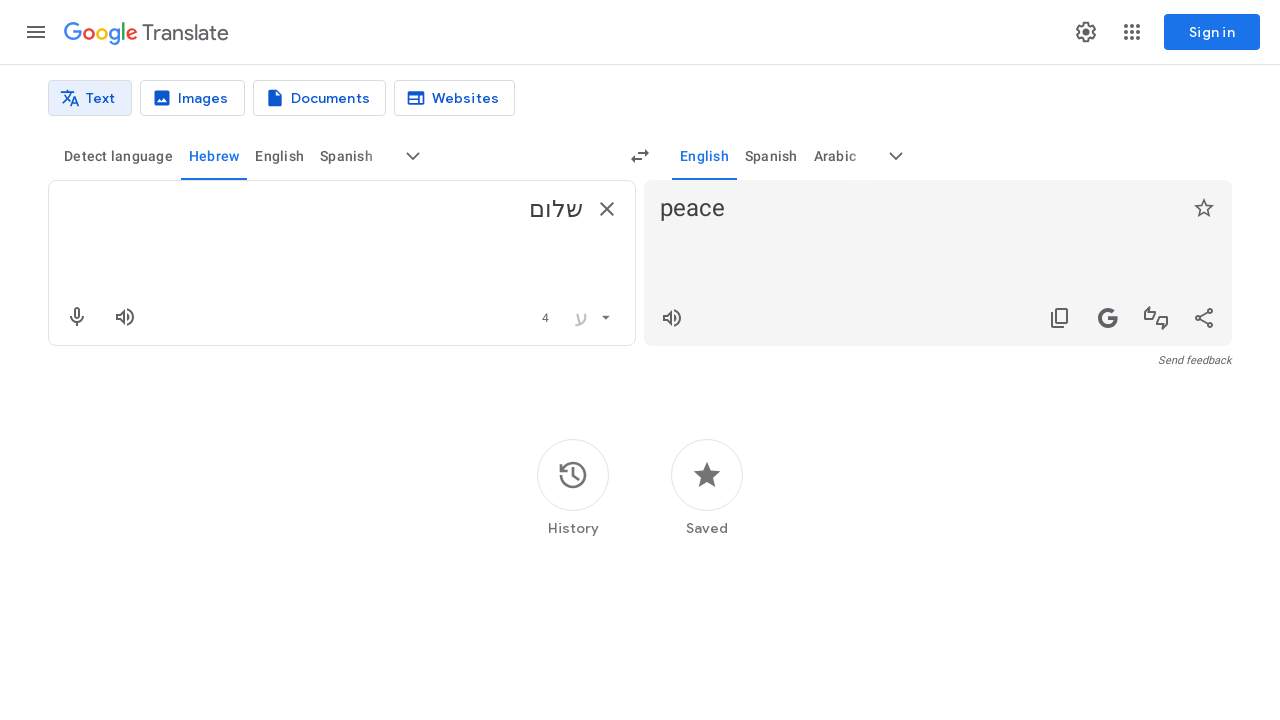